Navigates to a test automation practice blog and performs a keyboard action (Ctrl+Enter) on a GUI Elements link to open it in a new tab

Starting URL: https://testautomationpractice.blogspot.com/

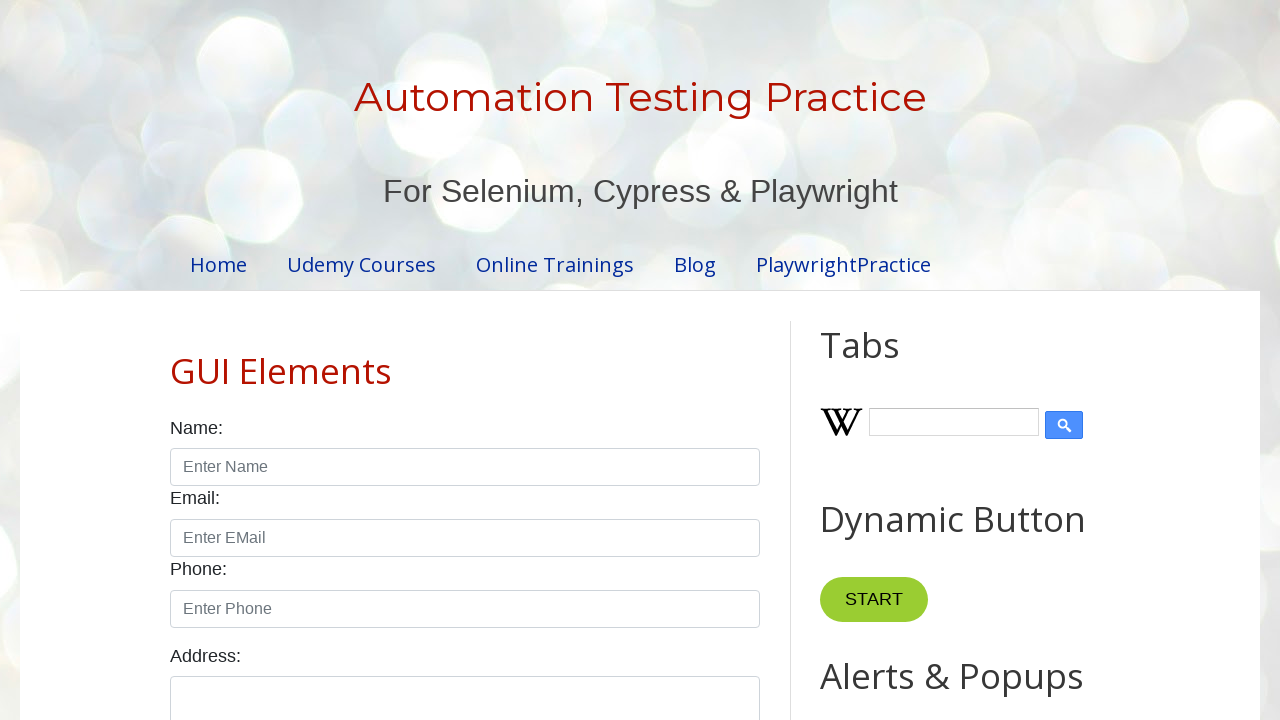

Navigated to test automation practice blog
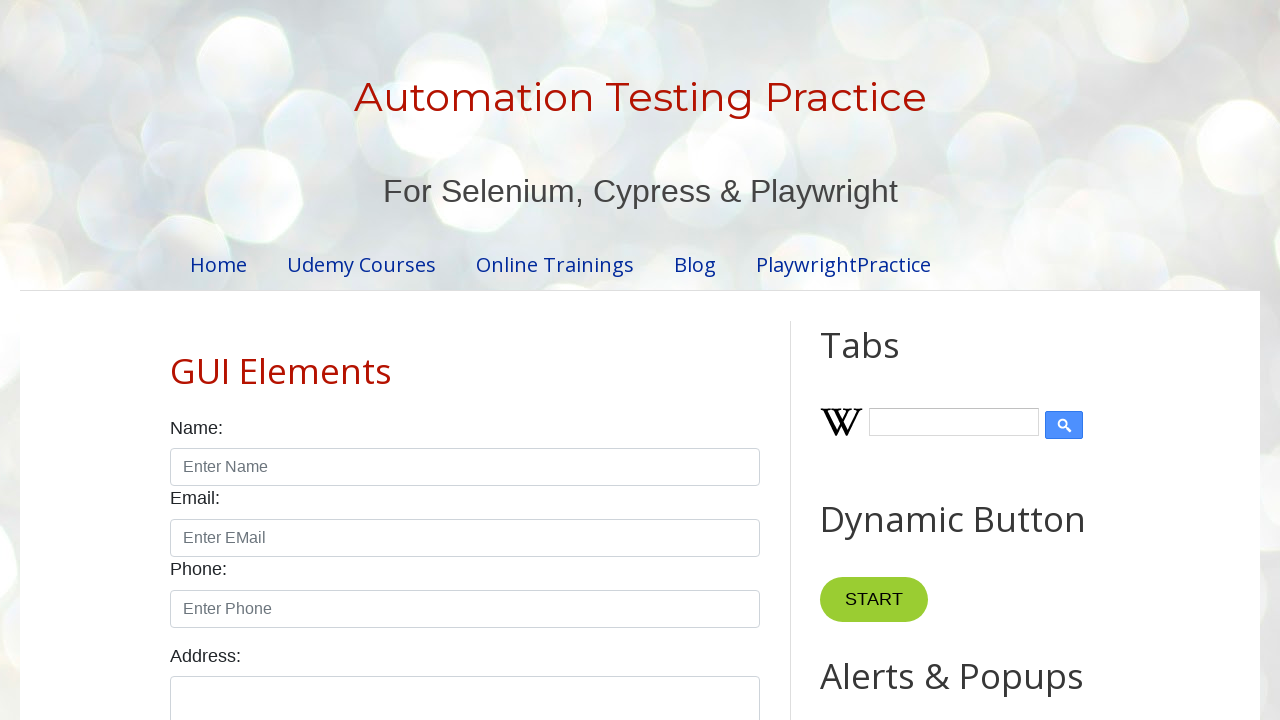

Clicked on GUI Elements link to focus it at (281, 371) on xpath=//*[.='GUI Elements']
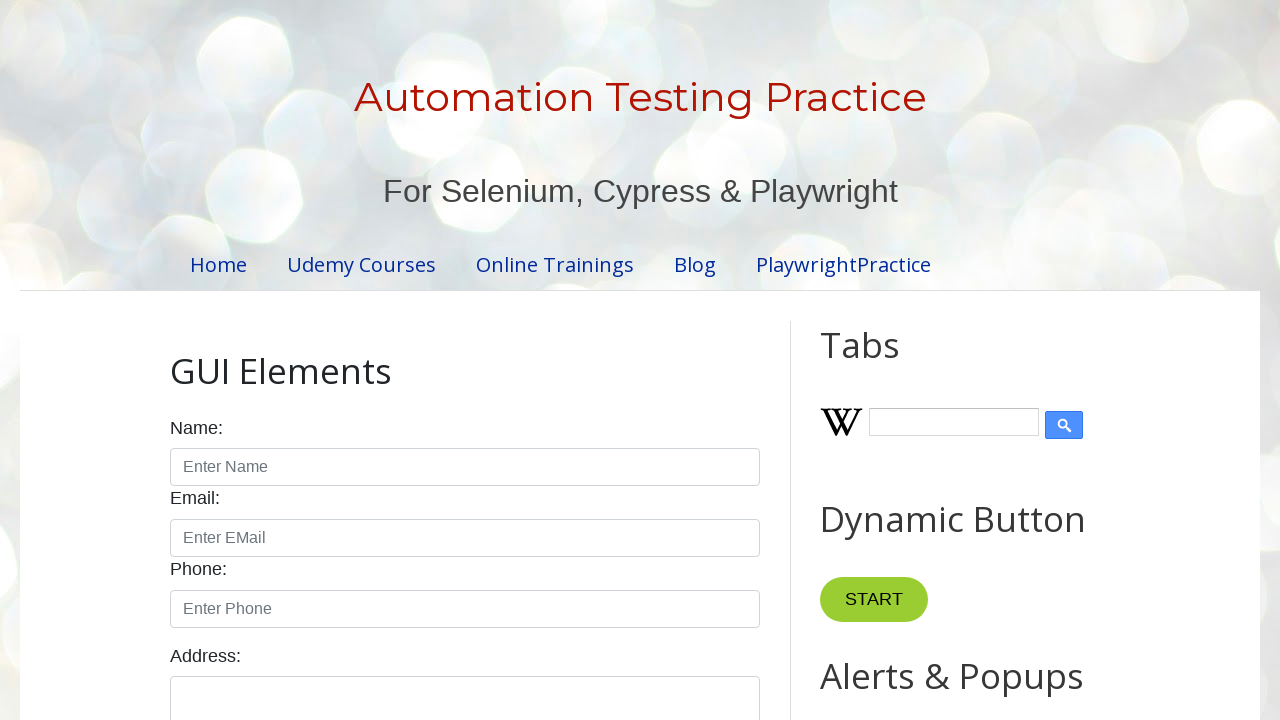

Pressed Ctrl+Enter to open GUI Elements link in new tab
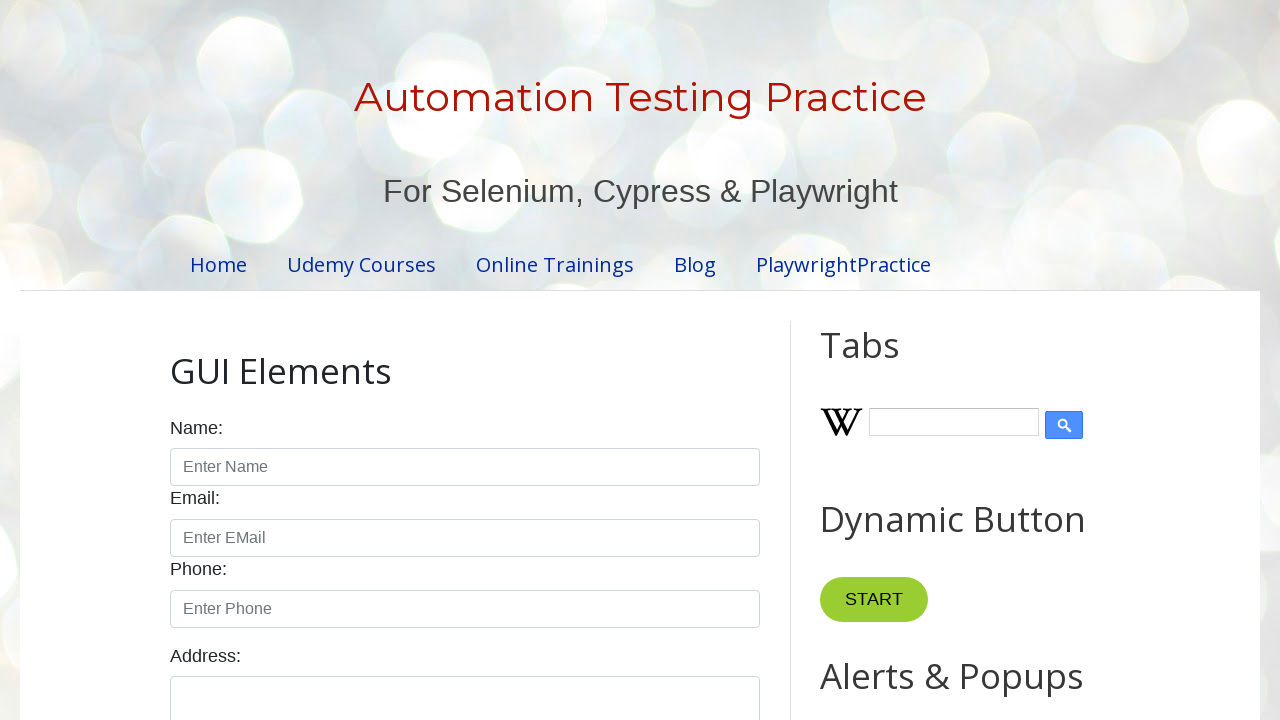

Waited 5 seconds for new tab to open
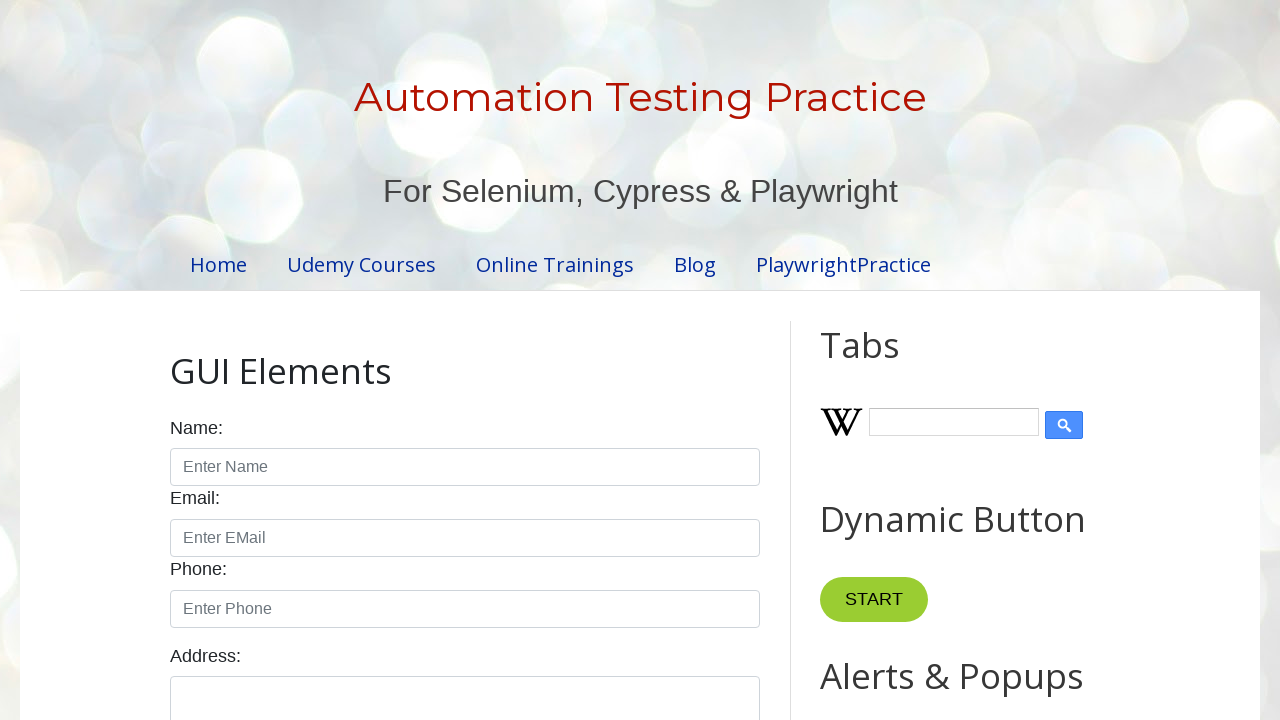

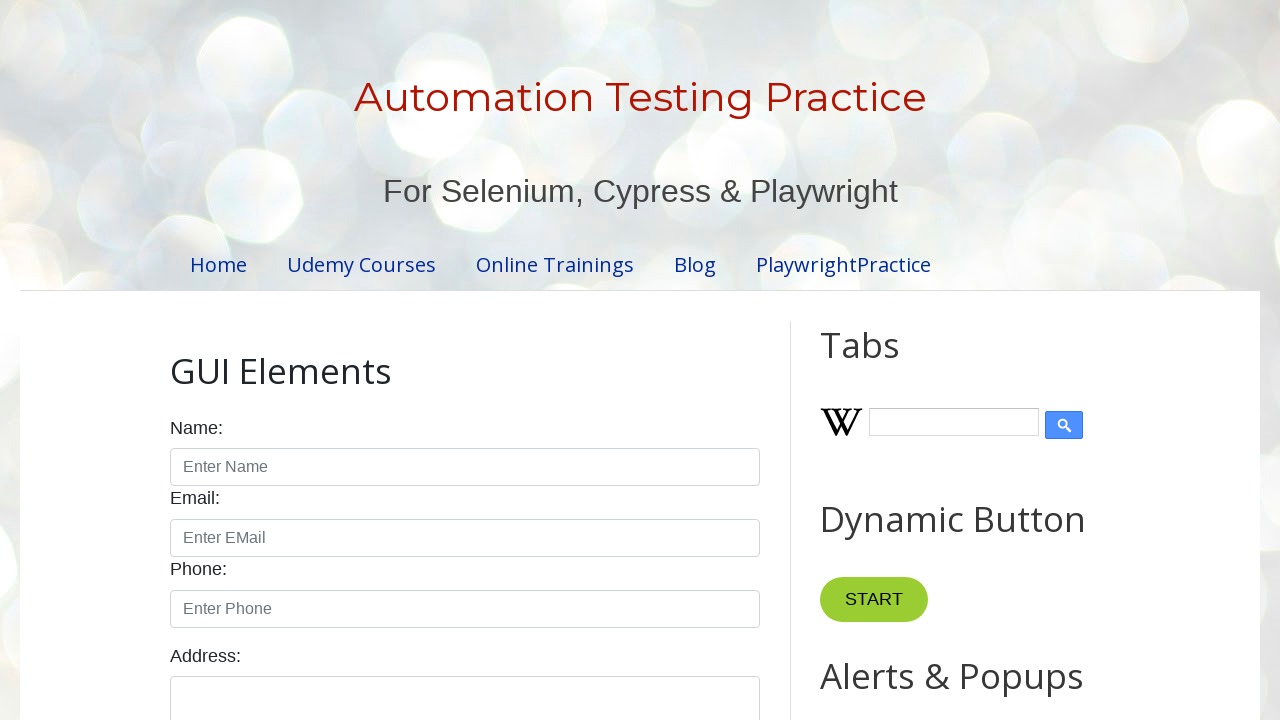